Tests element selection by navigating to the SelectorsWeb section and verifying that the first element with ID "myId" contains the text "Element 1"

Starting URL: https://curso.testautomation.es

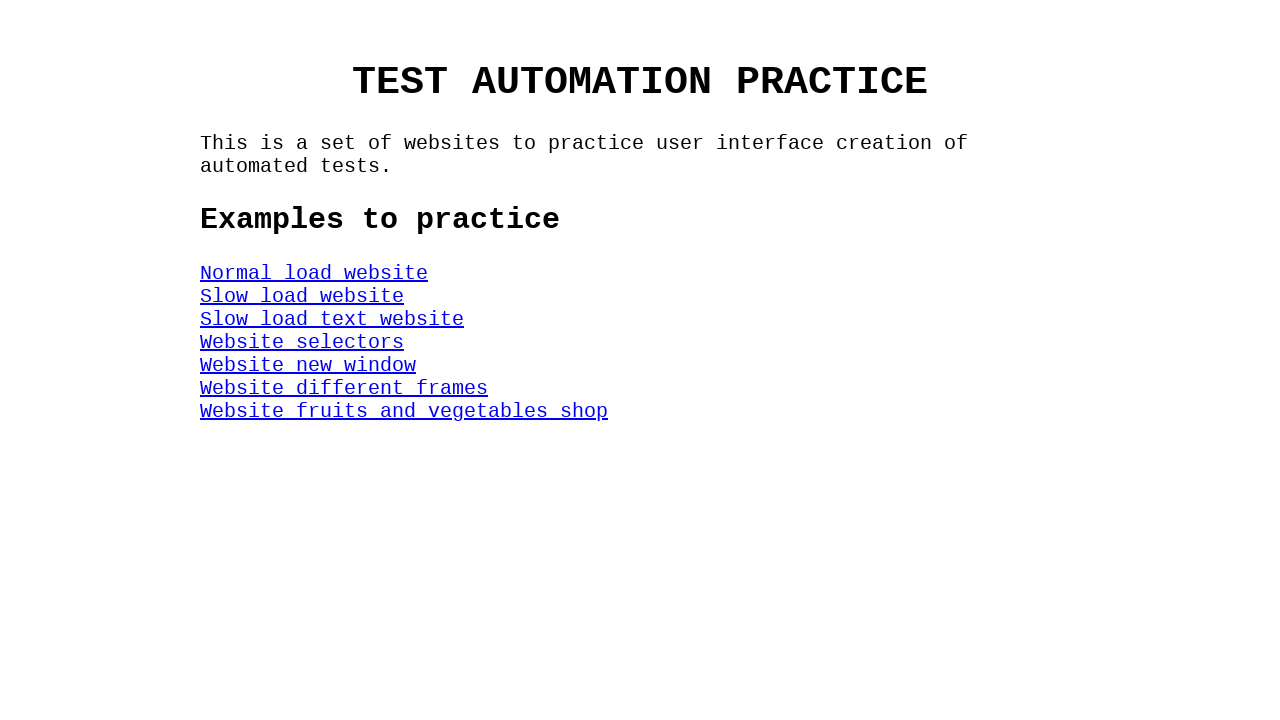

Clicked on the SelectorsWeb section link at (302, 342) on #SelectorsWeb
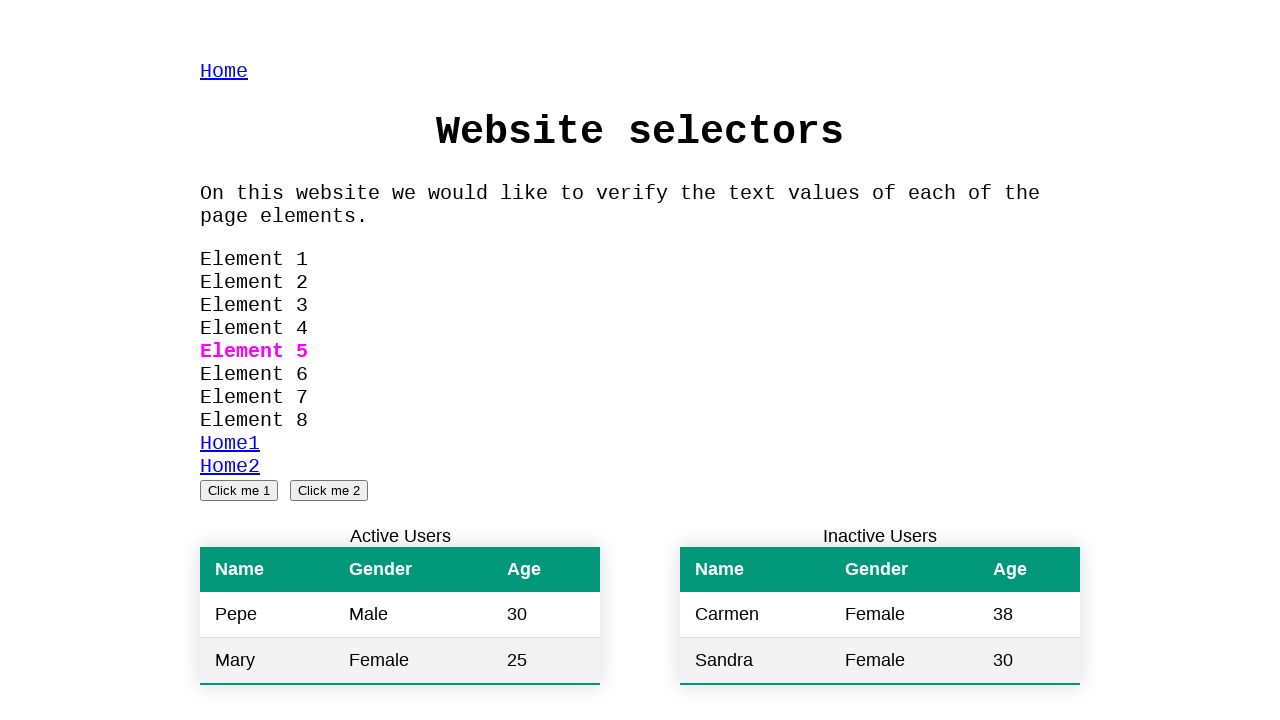

Element with ID 'myId' loaded and ready
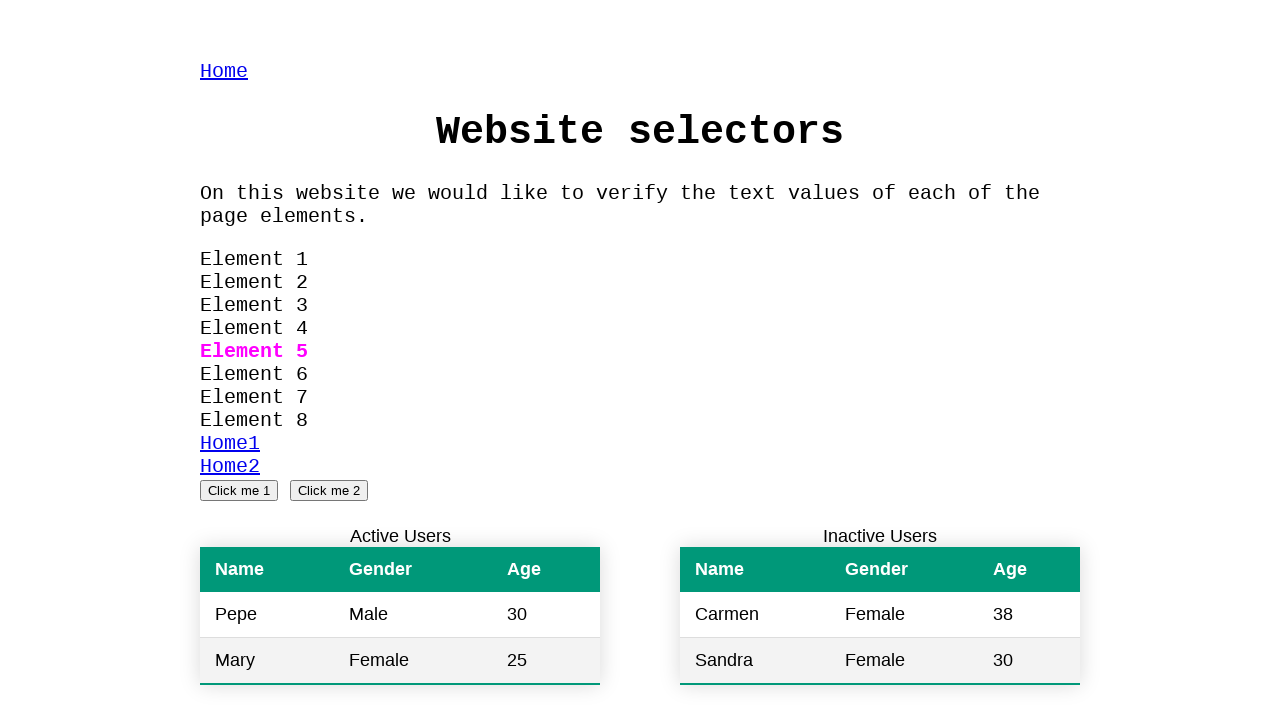

Verified that element with ID 'myId' contains text 'Element 1'
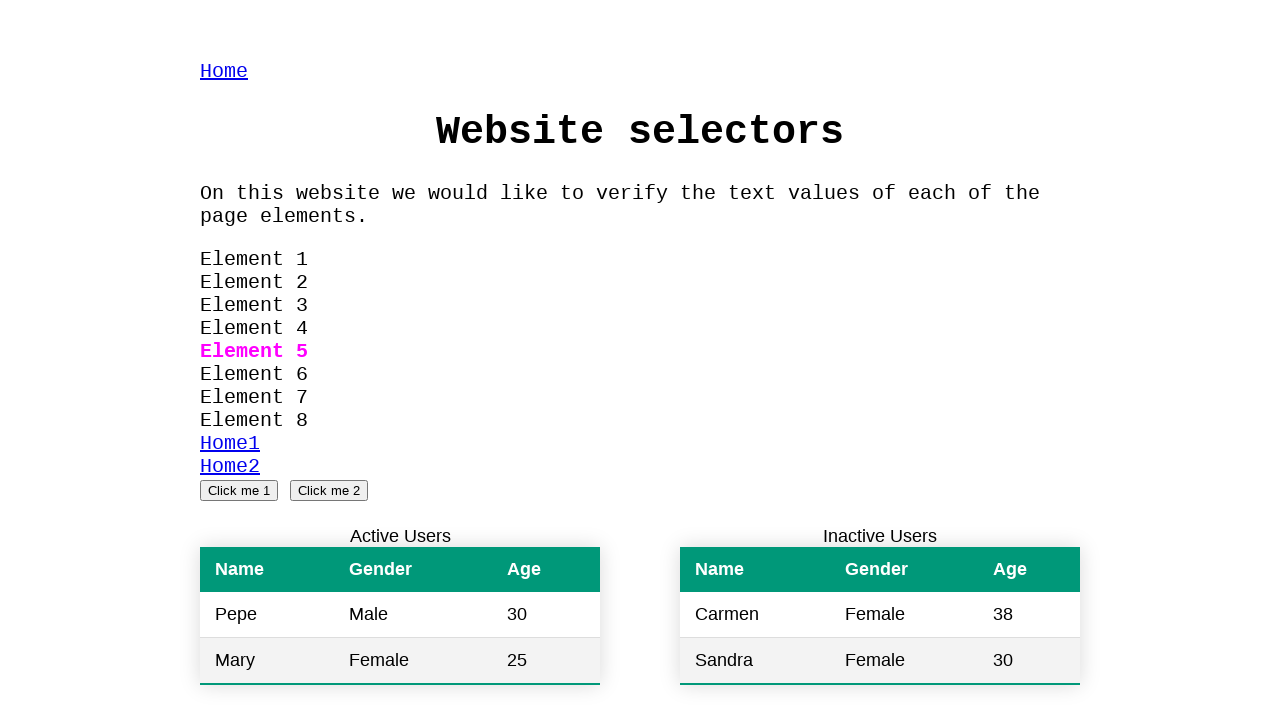

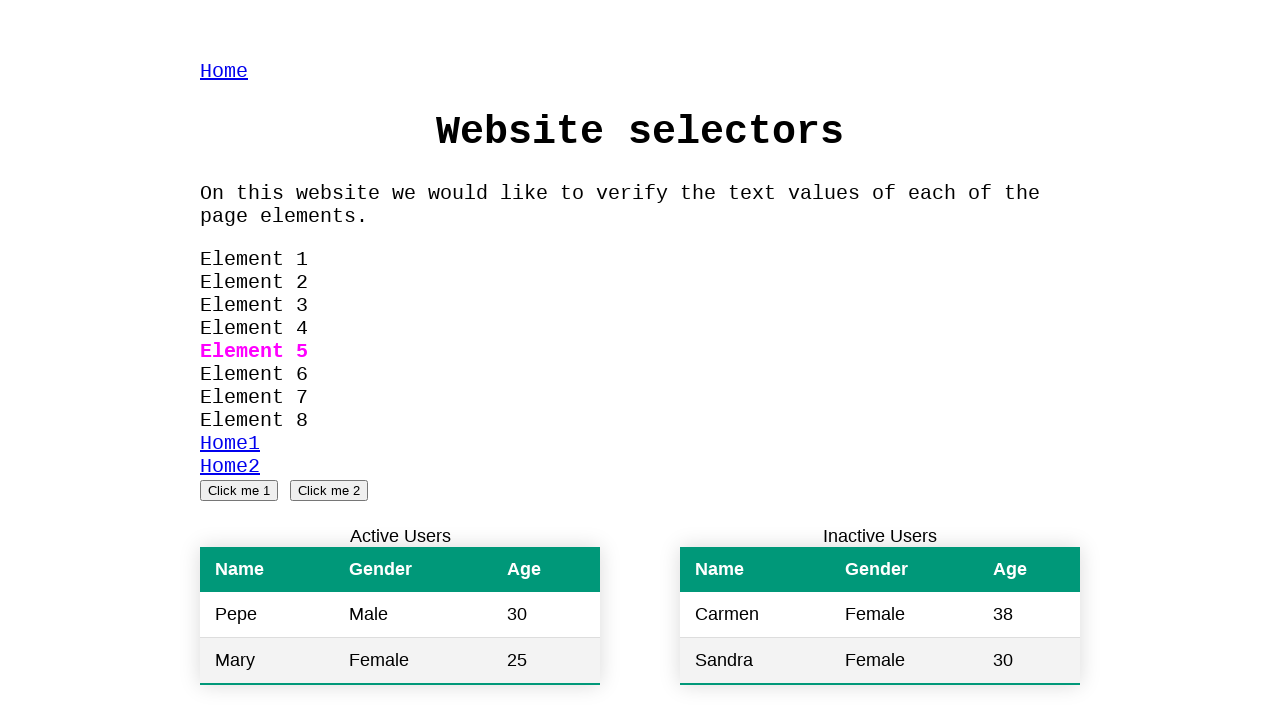